Tests clicking through Active, Completed, then All filters to show all items.

Starting URL: https://demo.playwright.dev/todomvc

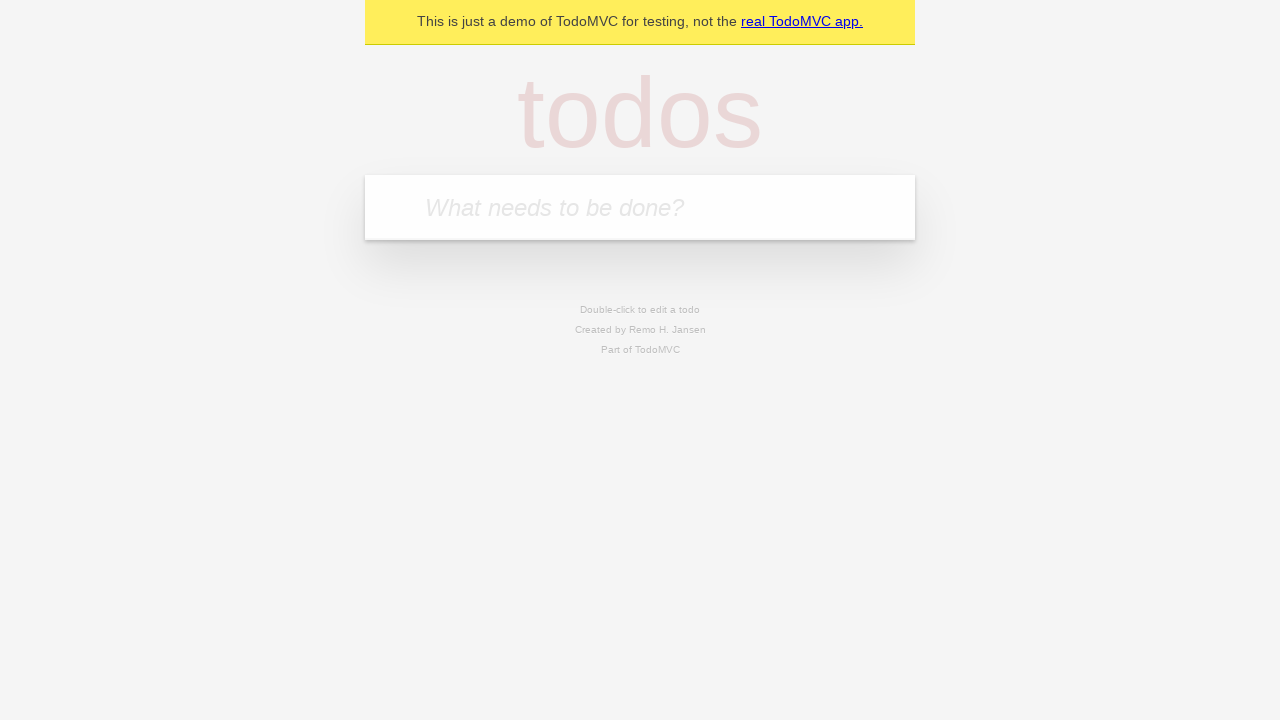

Filled todo input with 'buy some cheese' on internal:attr=[placeholder="What needs to be done?"i]
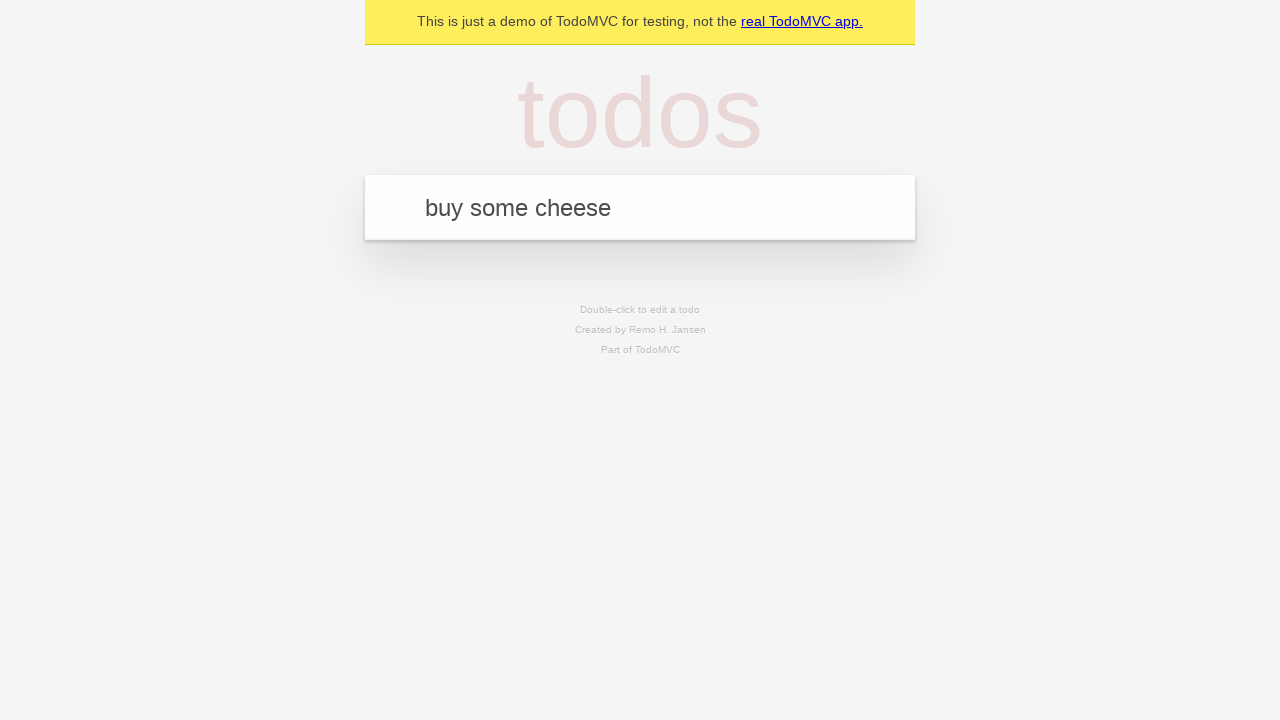

Pressed Enter to add first todo item on internal:attr=[placeholder="What needs to be done?"i]
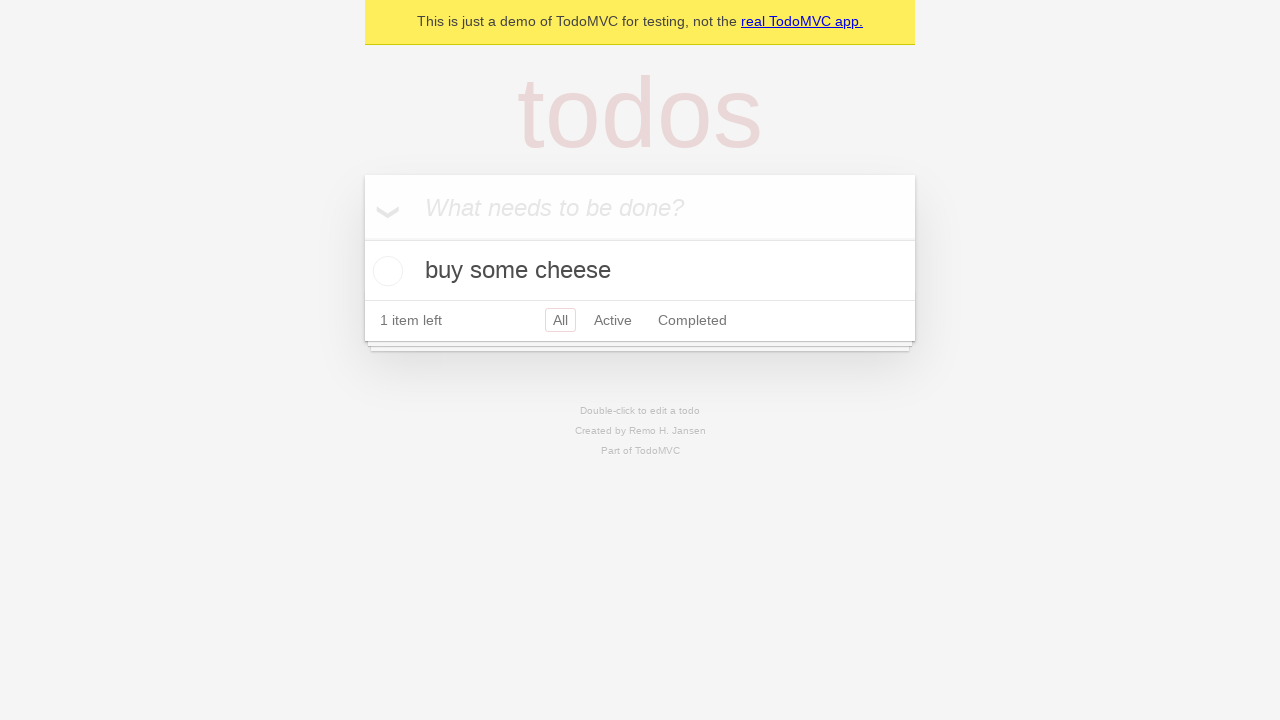

Filled todo input with 'feed the cat' on internal:attr=[placeholder="What needs to be done?"i]
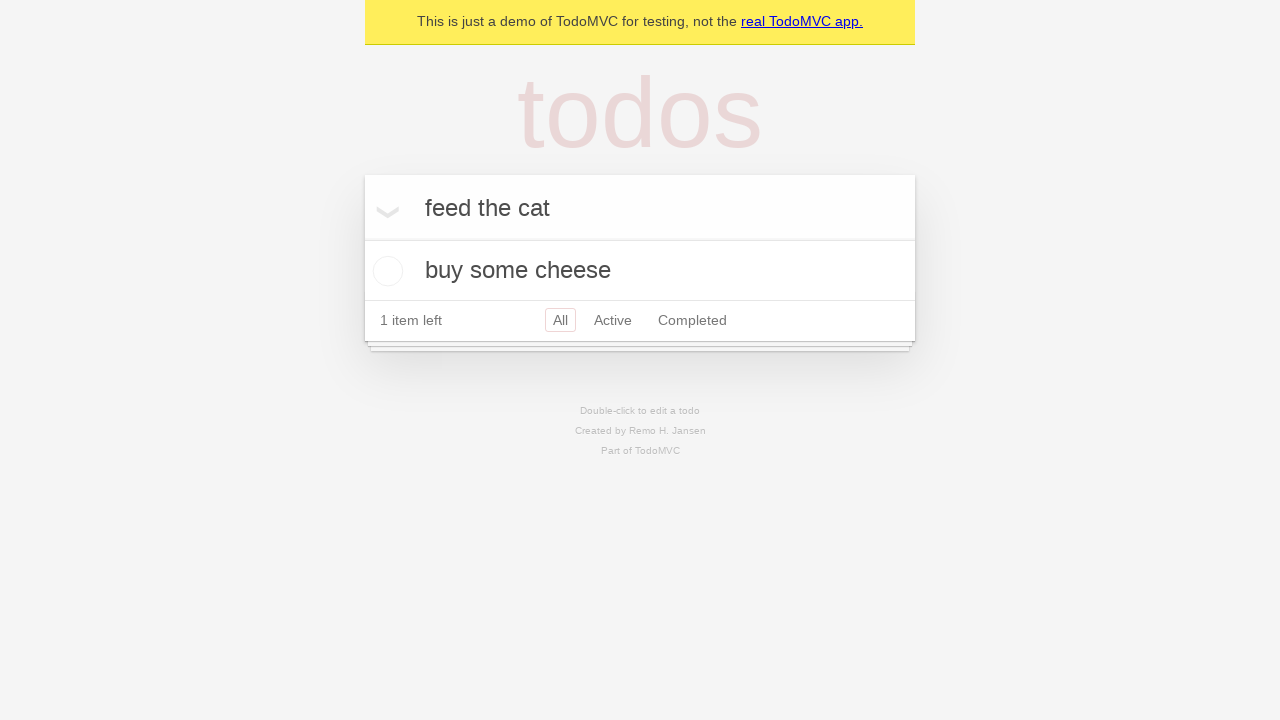

Pressed Enter to add second todo item on internal:attr=[placeholder="What needs to be done?"i]
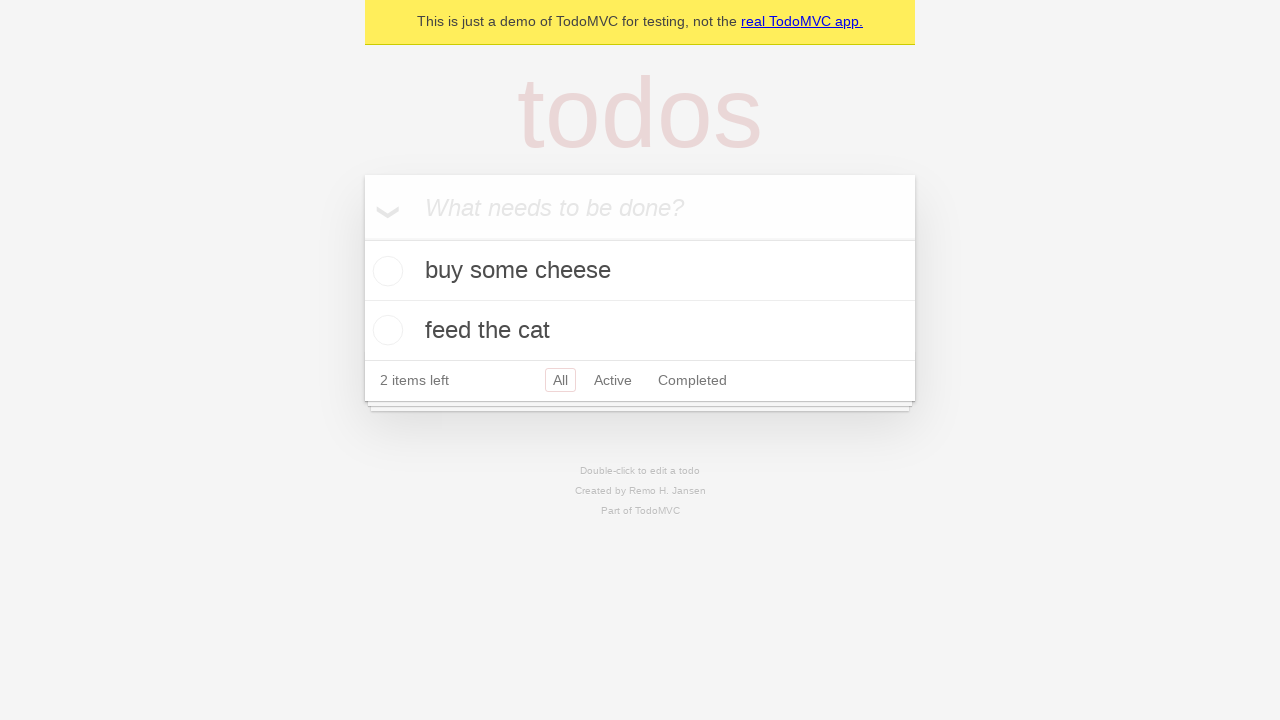

Filled todo input with 'book a doctors appointment' on internal:attr=[placeholder="What needs to be done?"i]
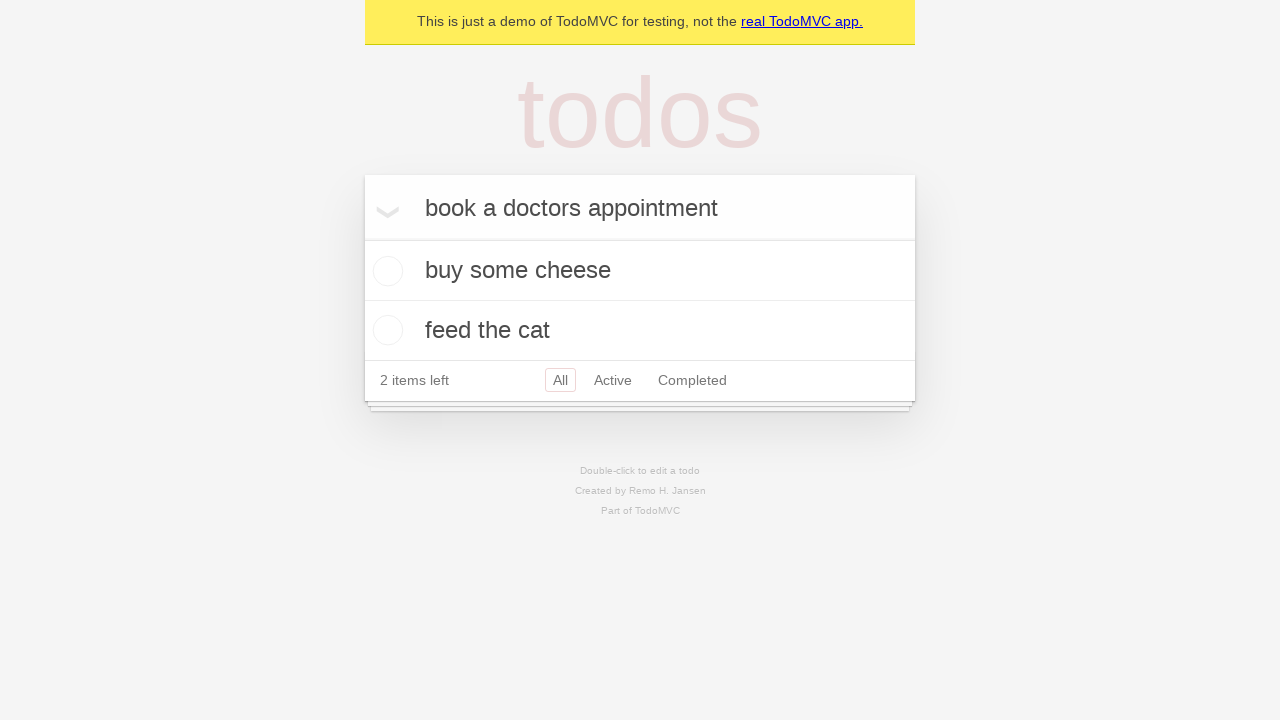

Pressed Enter to add third todo item on internal:attr=[placeholder="What needs to be done?"i]
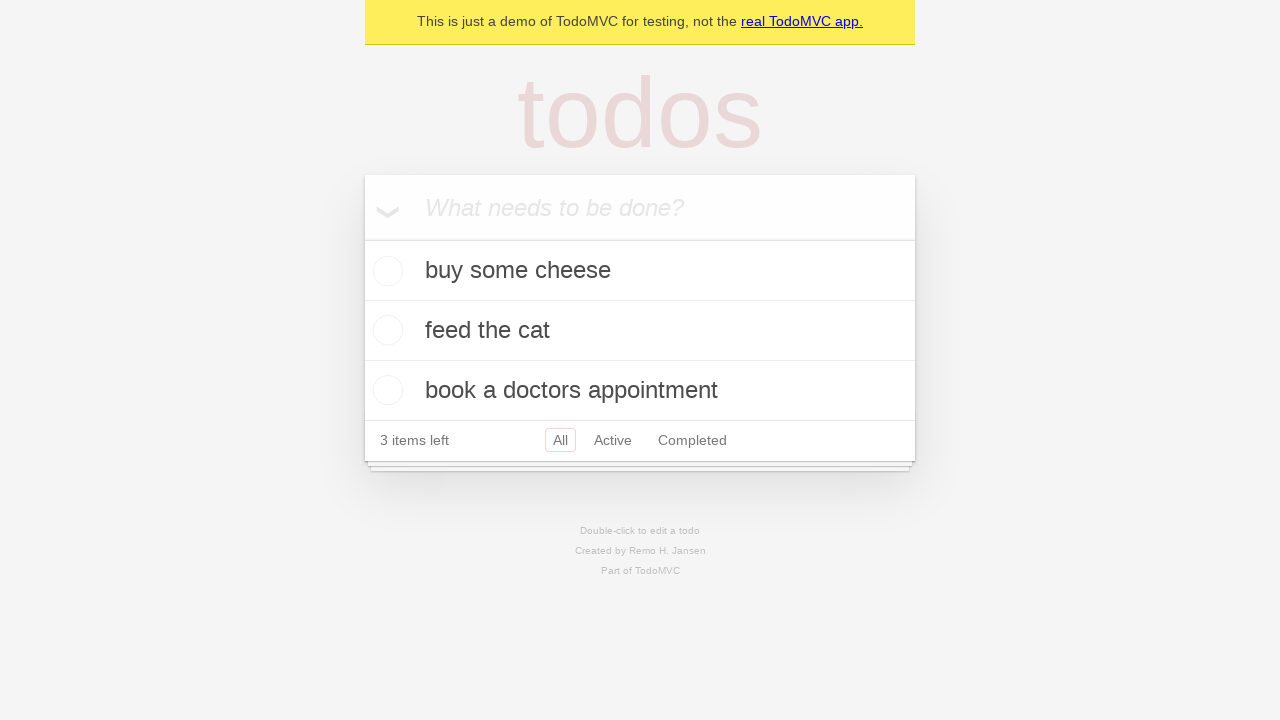

Checked second todo item to mark as completed at (385, 330) on internal:testid=[data-testid="todo-item"s] >> nth=1 >> internal:role=checkbox
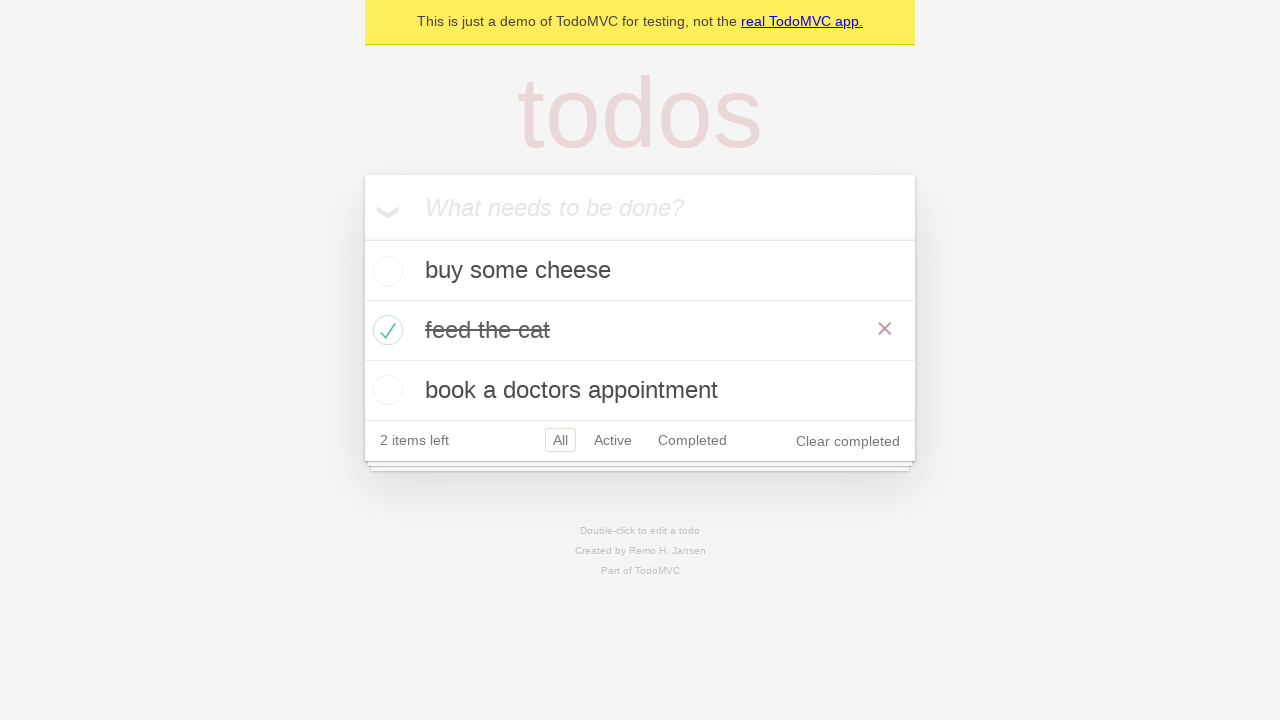

Clicked Active filter to show only active items at (613, 440) on internal:role=link[name="Active"i]
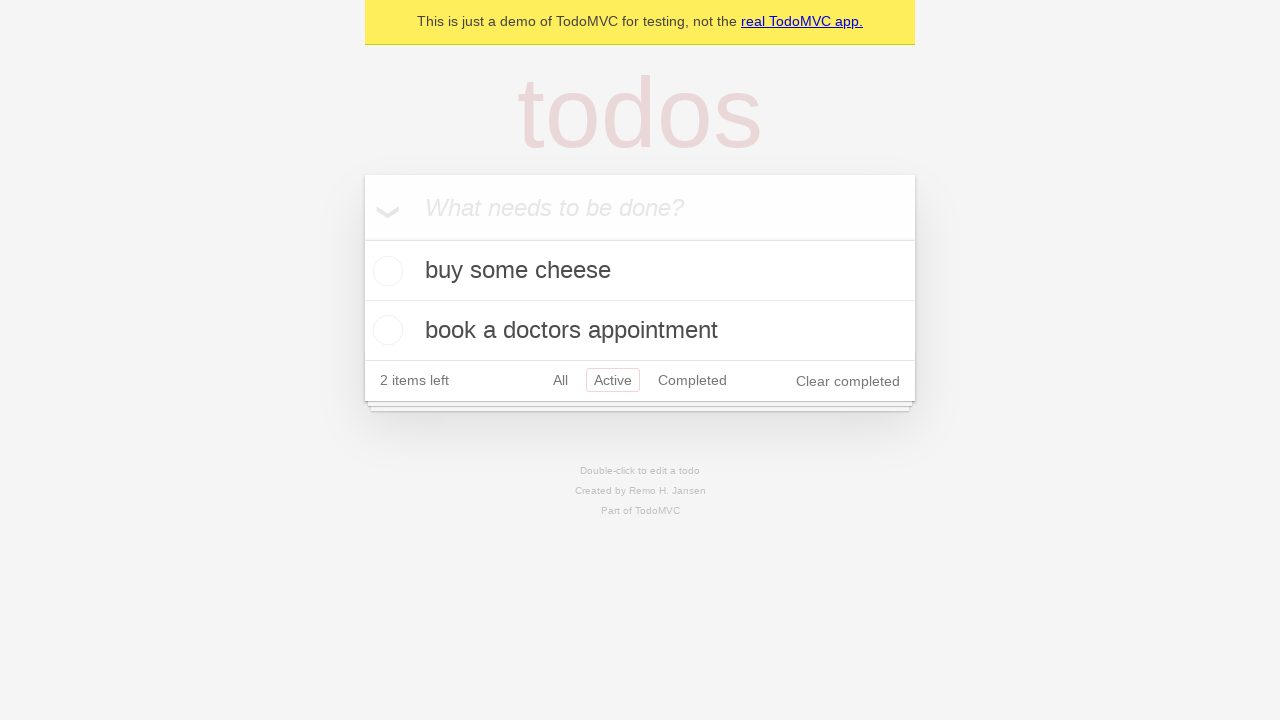

Clicked Completed filter to show only completed items at (692, 380) on internal:role=link[name="Completed"i]
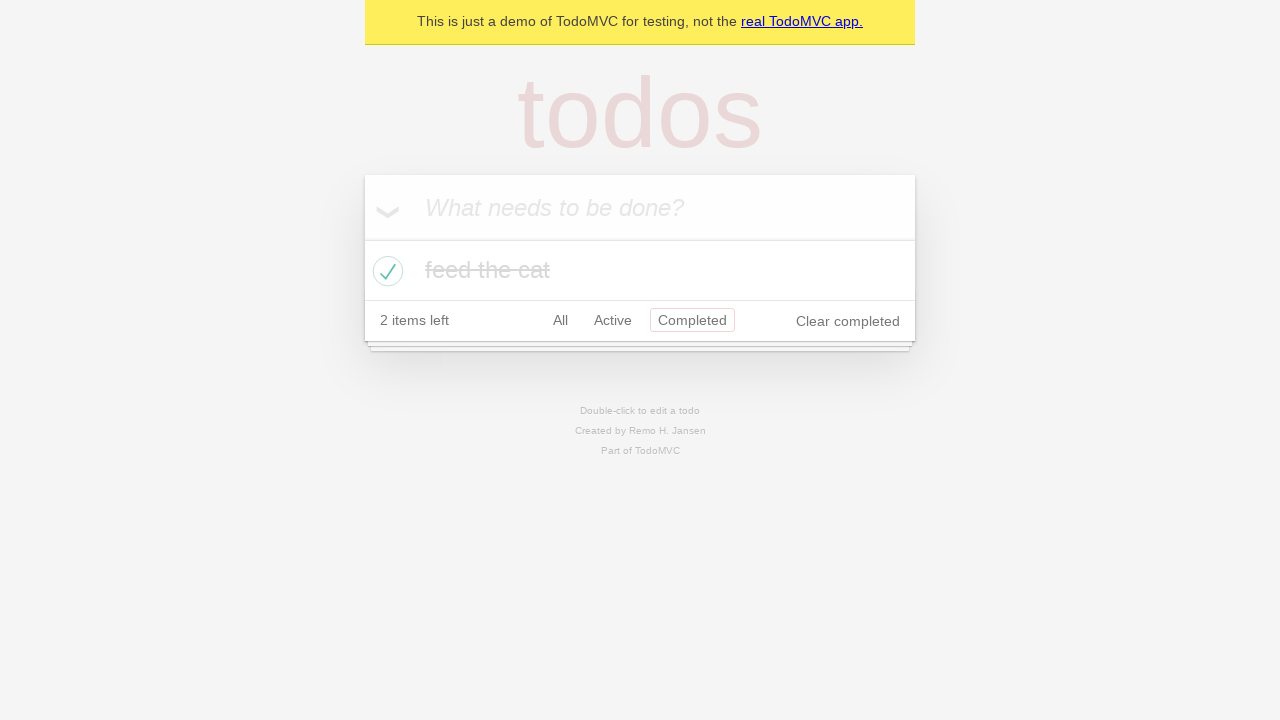

Clicked All filter to display all items at (560, 320) on internal:role=link[name="All"i]
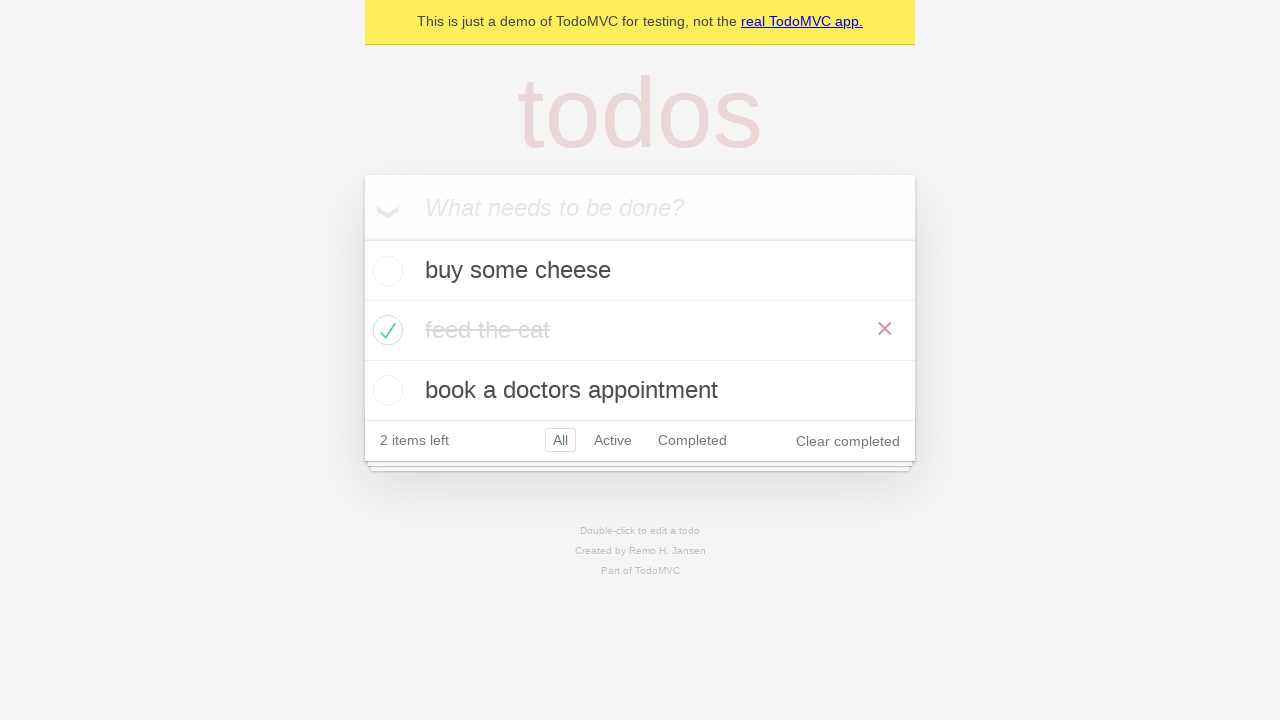

All todo items are displayed on the page
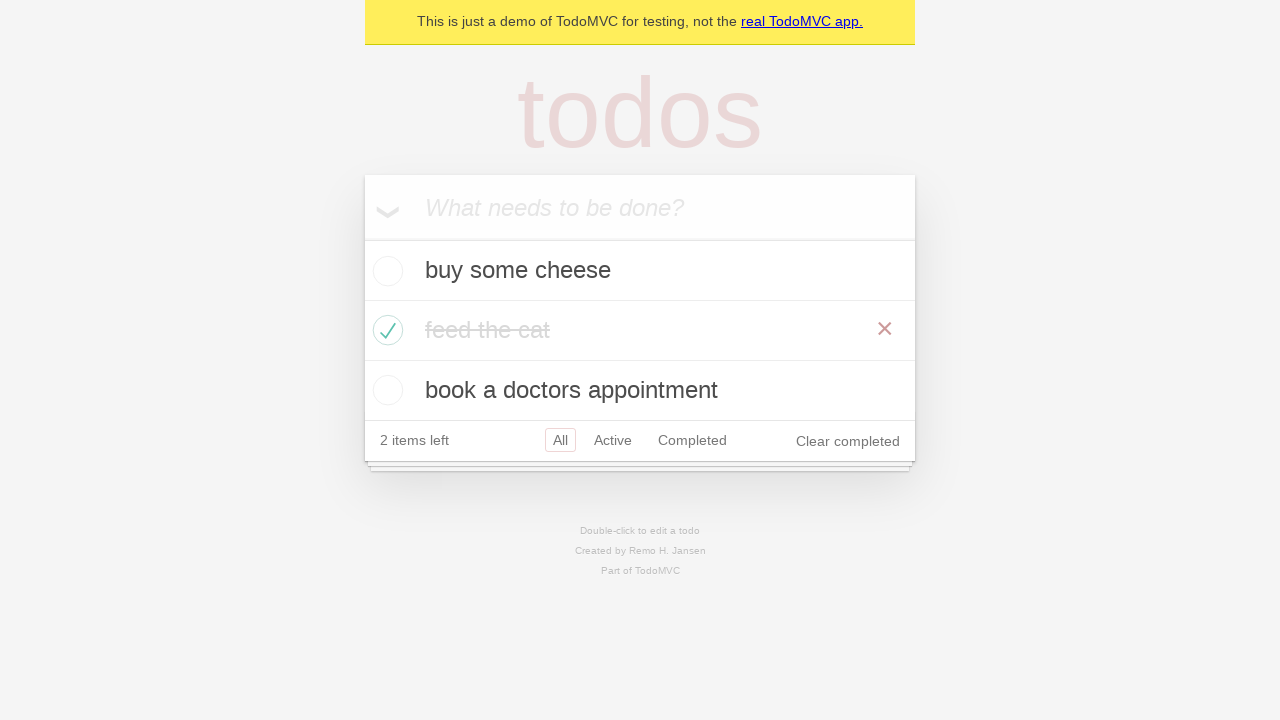

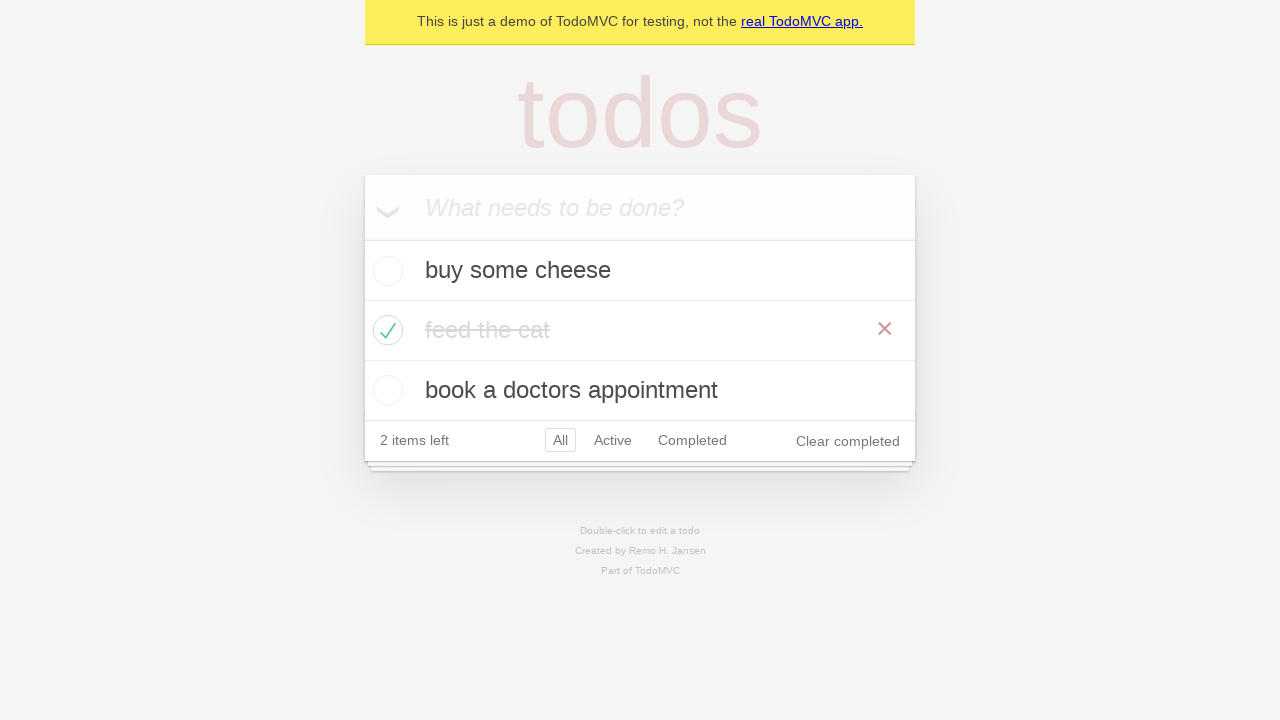